Tests alert functionality by entering a name in an input field, clicking a button to trigger an alert, verifying the alert contains the name, and accepting the alert

Starting URL: https://rahulshettyacademy.com/AutomationPractice/

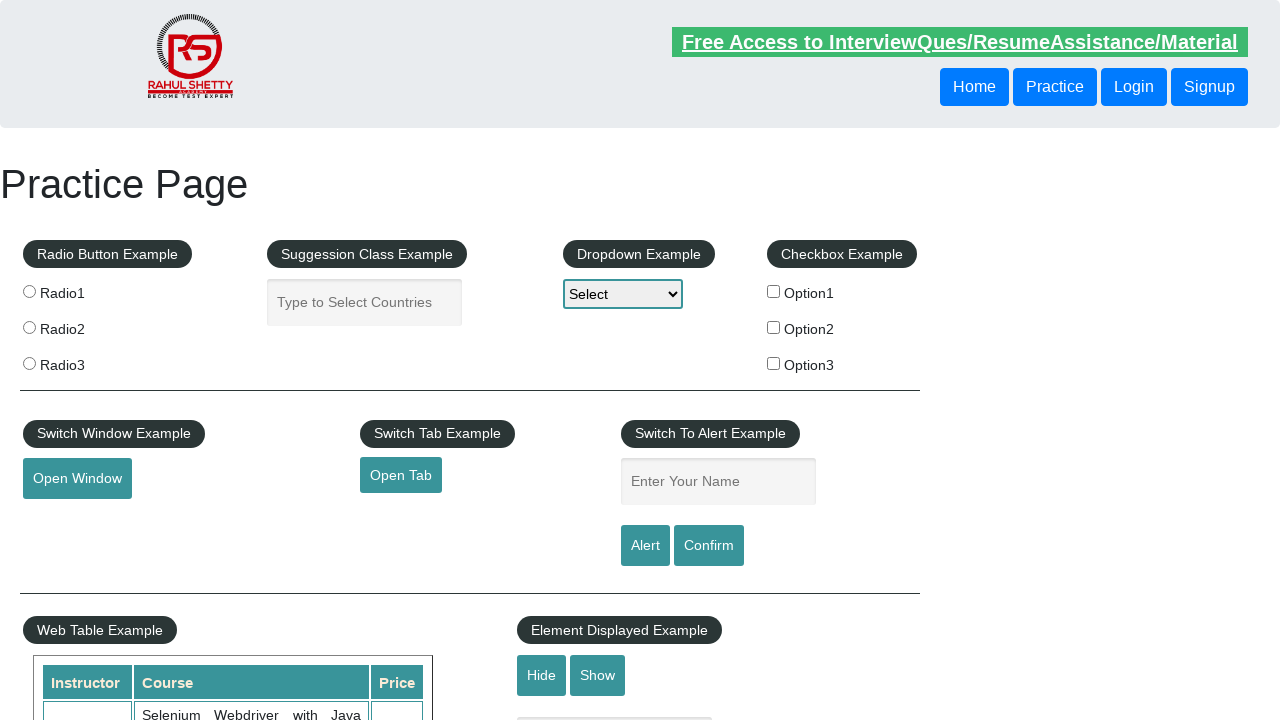

Filled name input field with 'Sarthak' on input[name='enter-name']
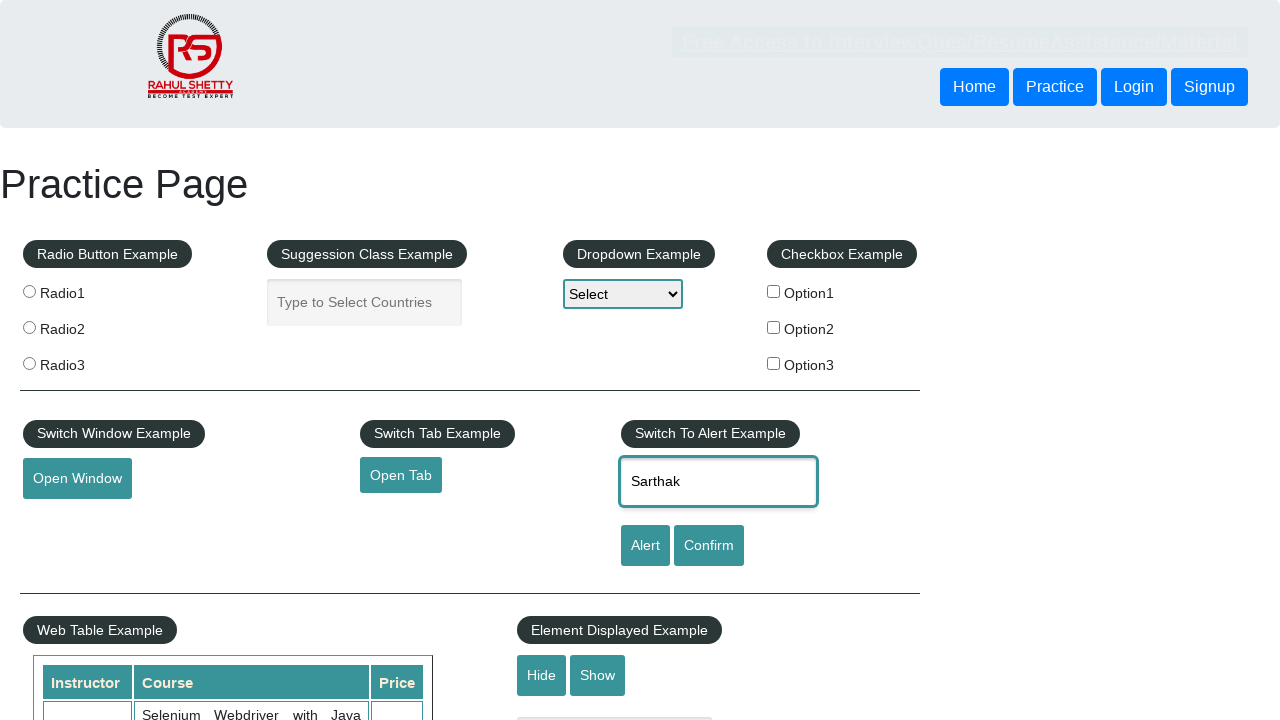

Clicked alert button to trigger alert dialog at (645, 546) on #alertbtn
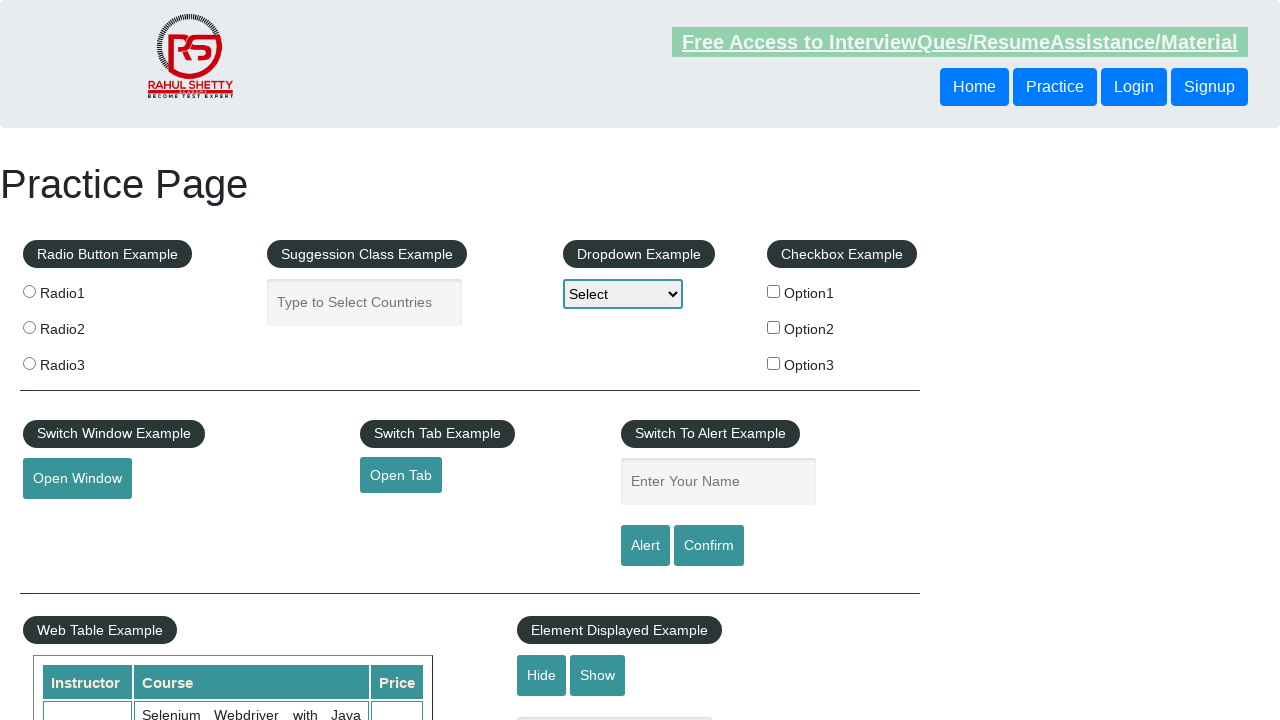

Set up dialog handler to accept alerts
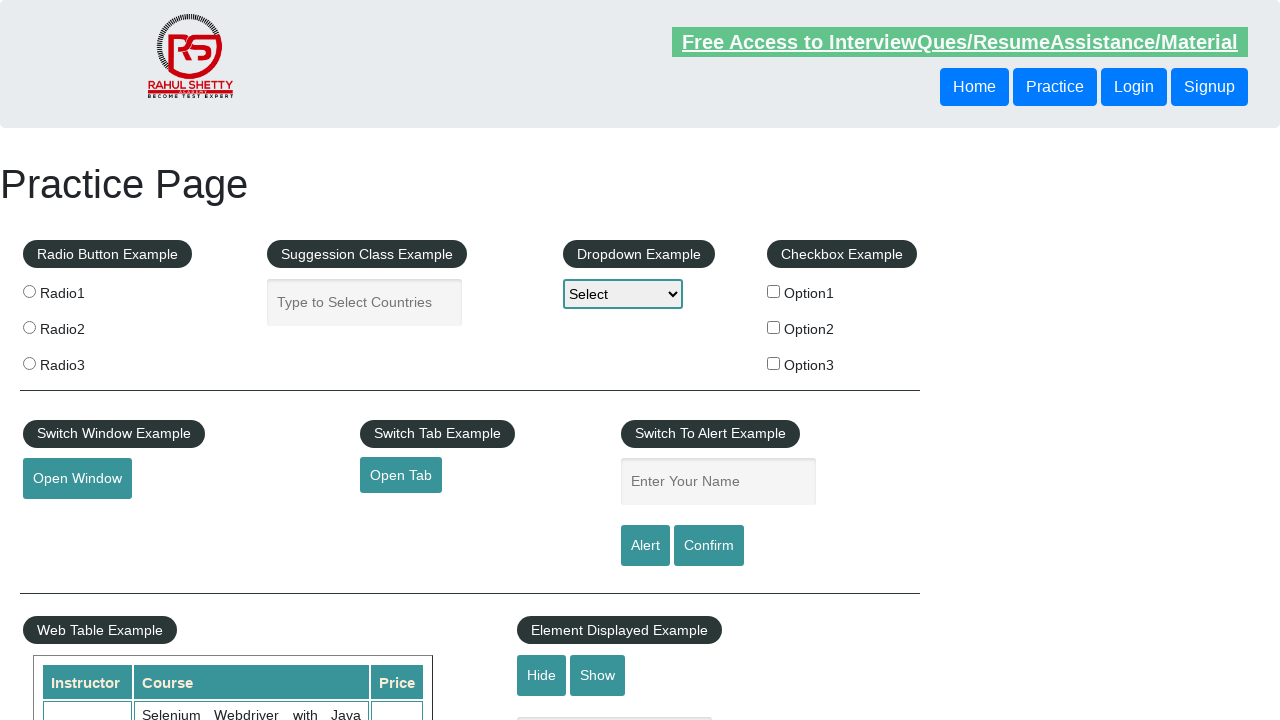

Set up dialog handler to verify 'Sarthak' in alert message and accept
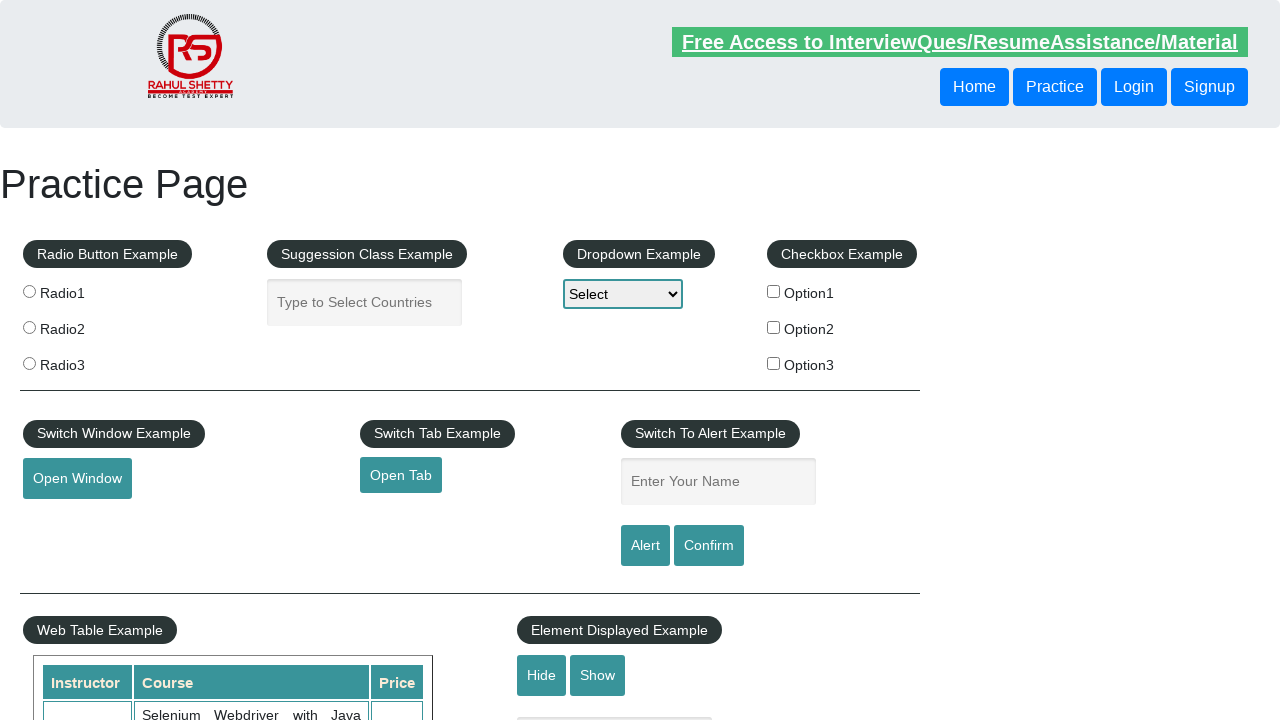

Filled name input field with 'TestUser' on input[name='enter-name']
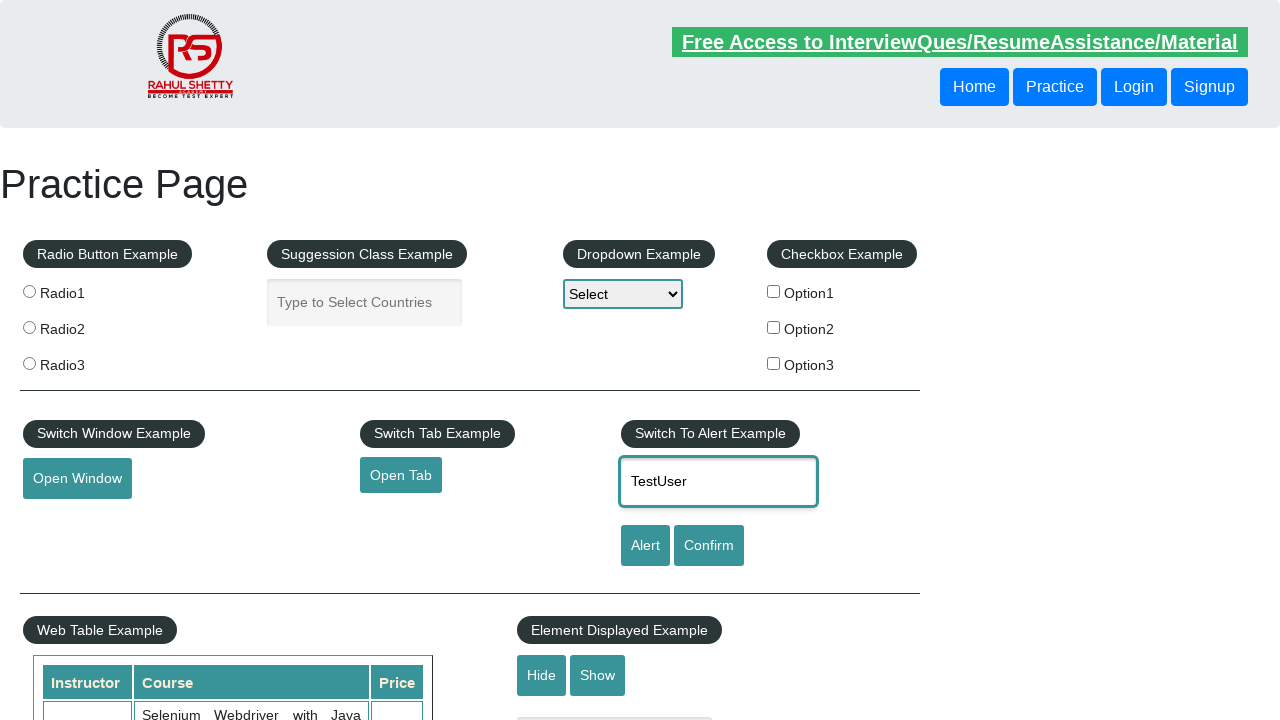

Clicked alert button again to verify alert flow works at (645, 546) on #alertbtn
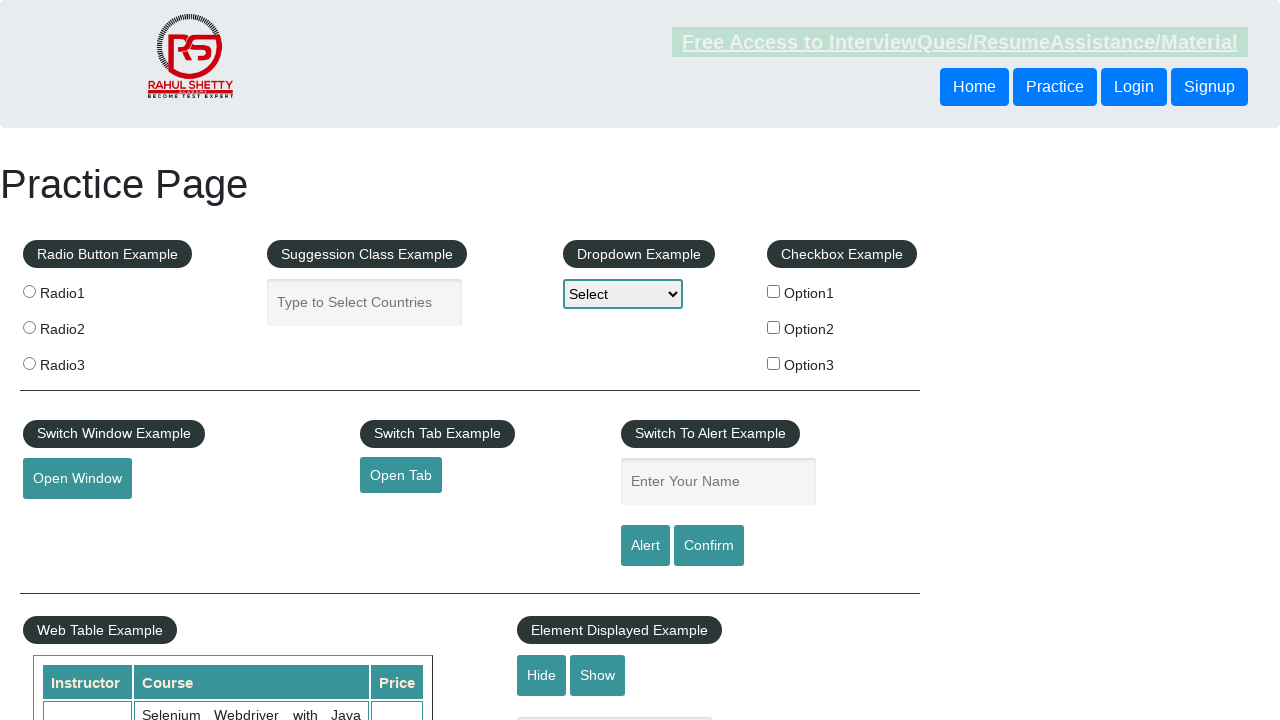

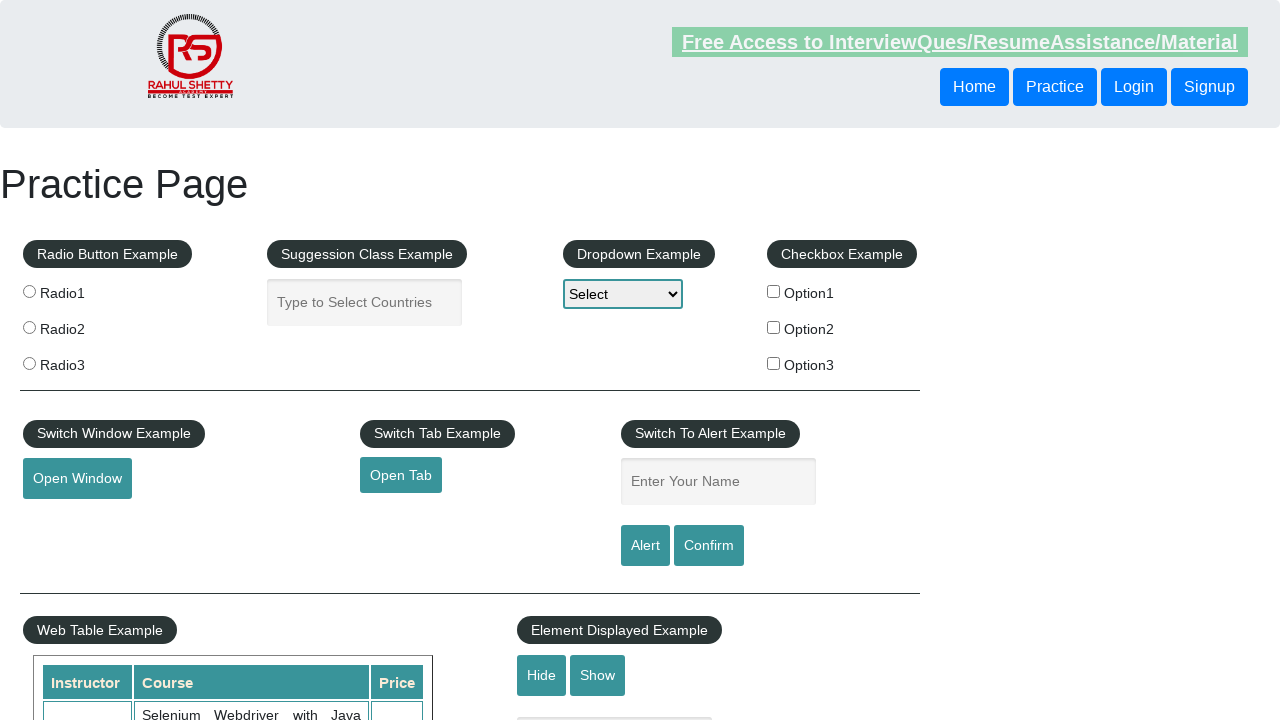